Tests horizontal slider functionality by moving the slider to the right using arrow keys

Starting URL: https://practice.expandtesting.com/horizontal-slider#google_vignette

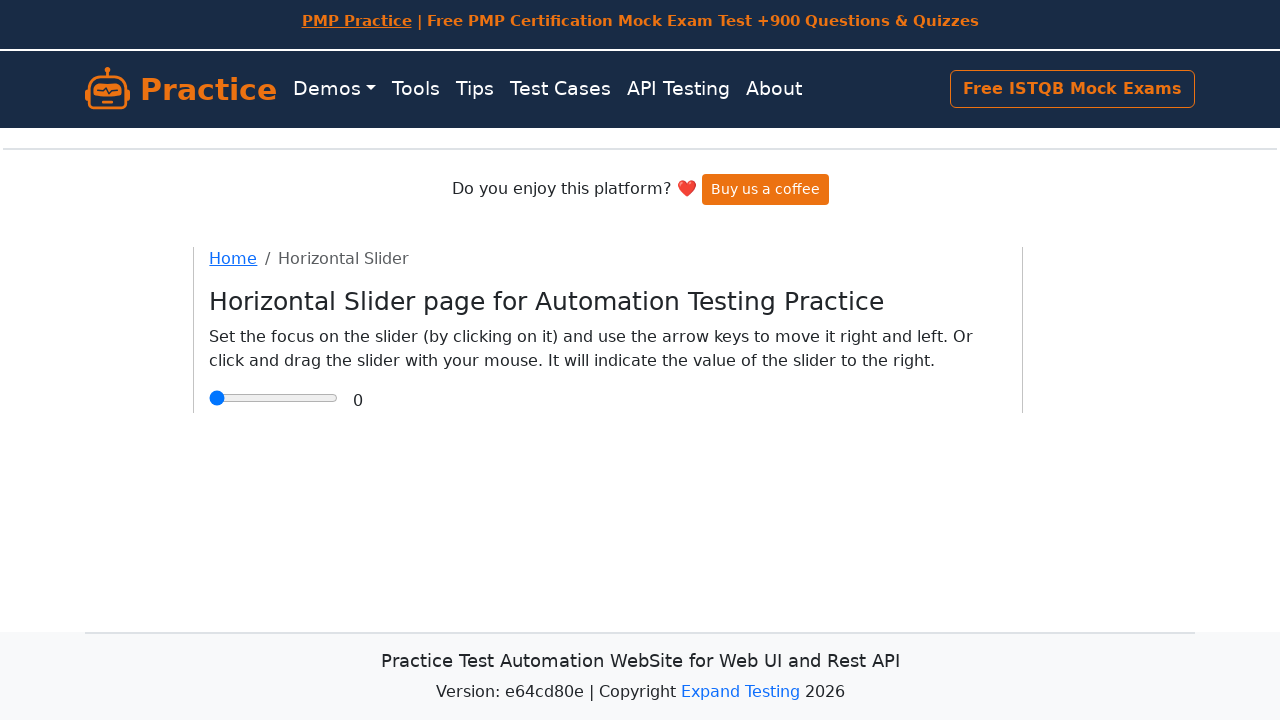

Located the horizontal slider element
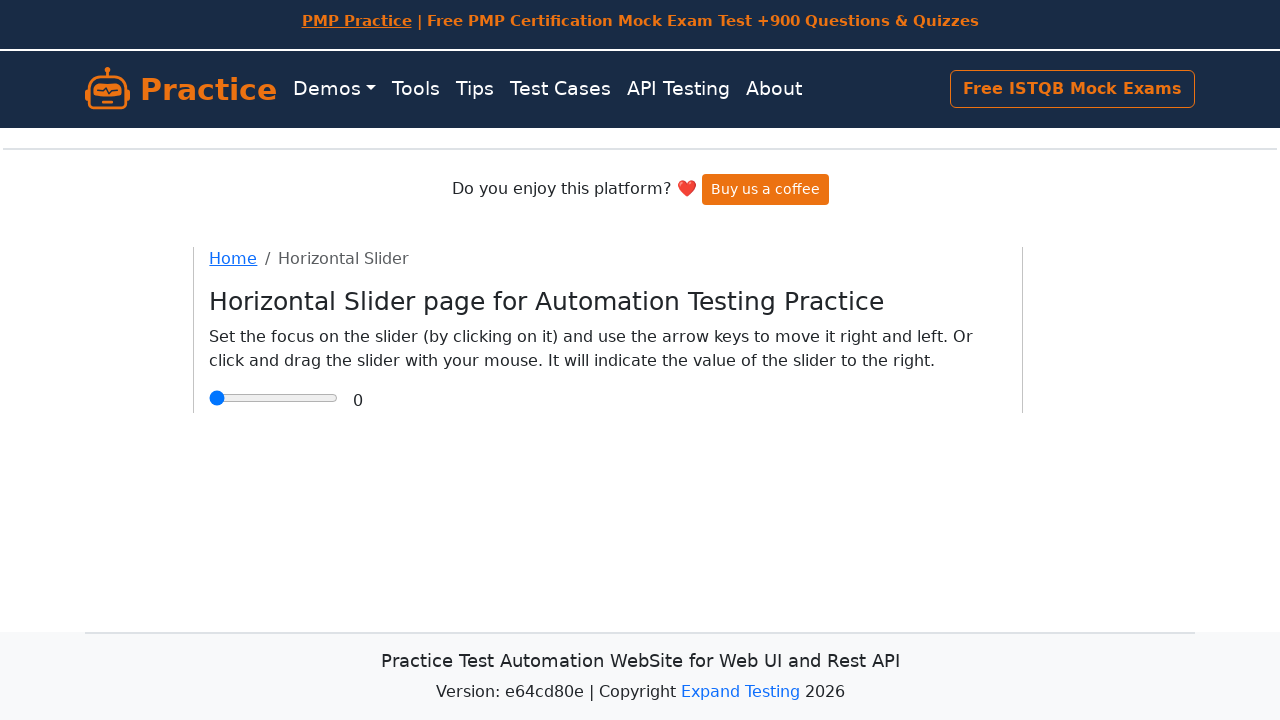

Pressed ArrowRight key to move slider right (iteration 1/3) on xpath=//div[starts-with(@class,'sliderContainer')]//input
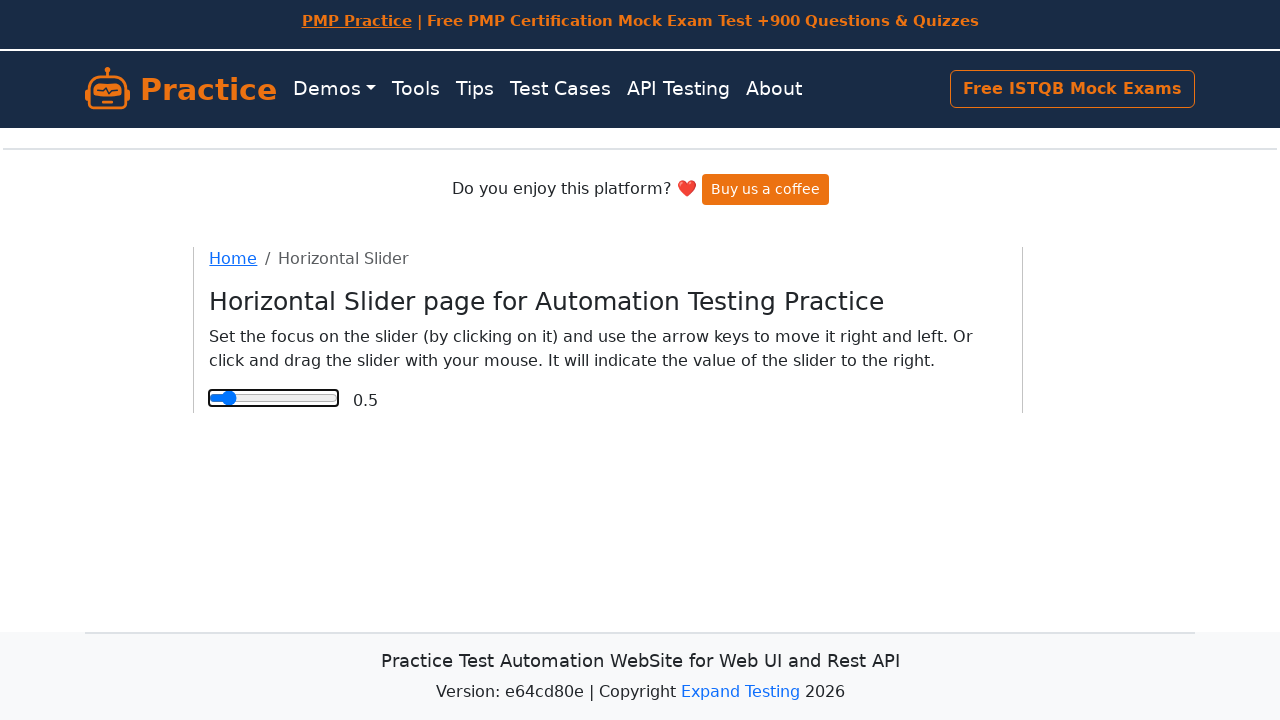

Pressed ArrowRight key to move slider right (iteration 2/3) on xpath=//div[starts-with(@class,'sliderContainer')]//input
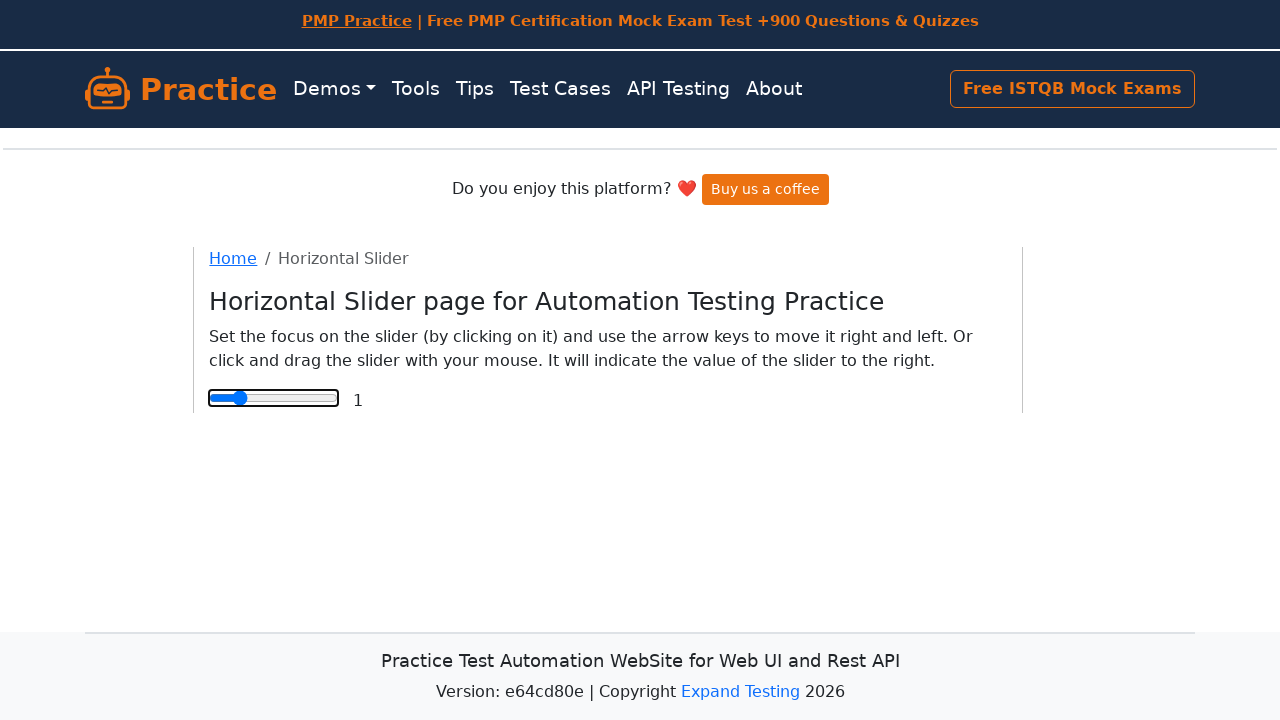

Pressed ArrowRight key to move slider right (iteration 3/3) on xpath=//div[starts-with(@class,'sliderContainer')]//input
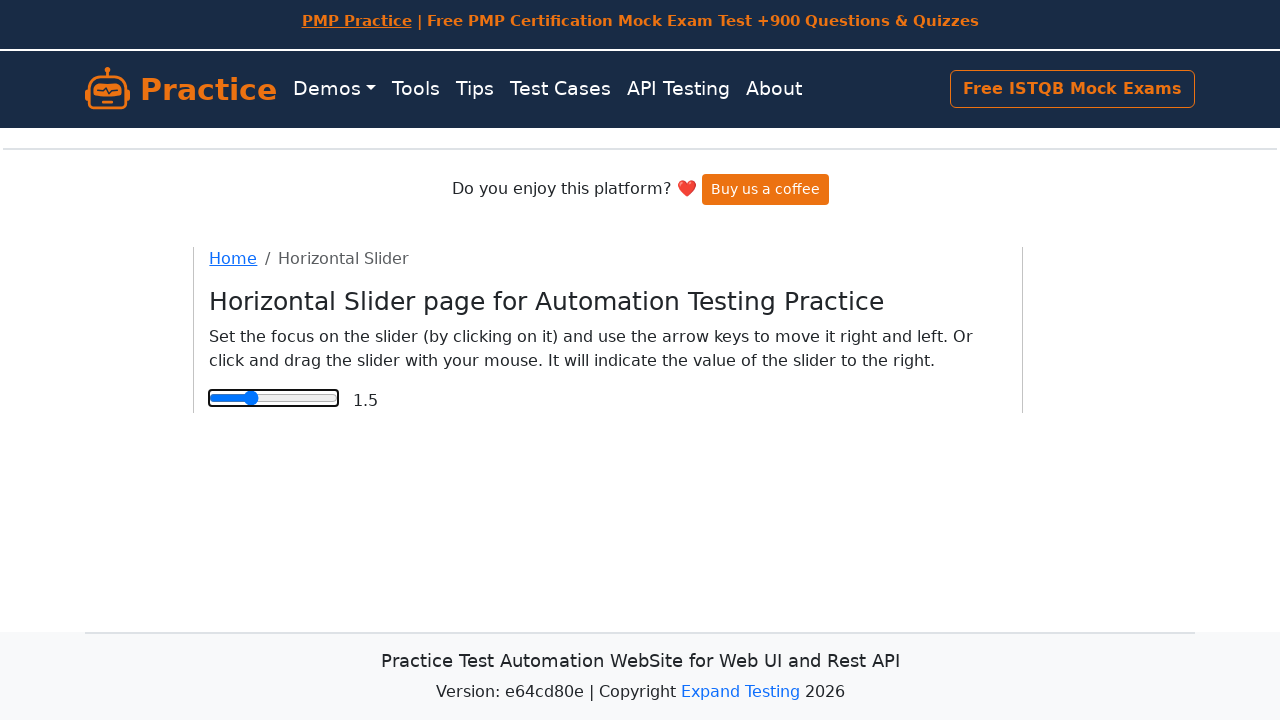

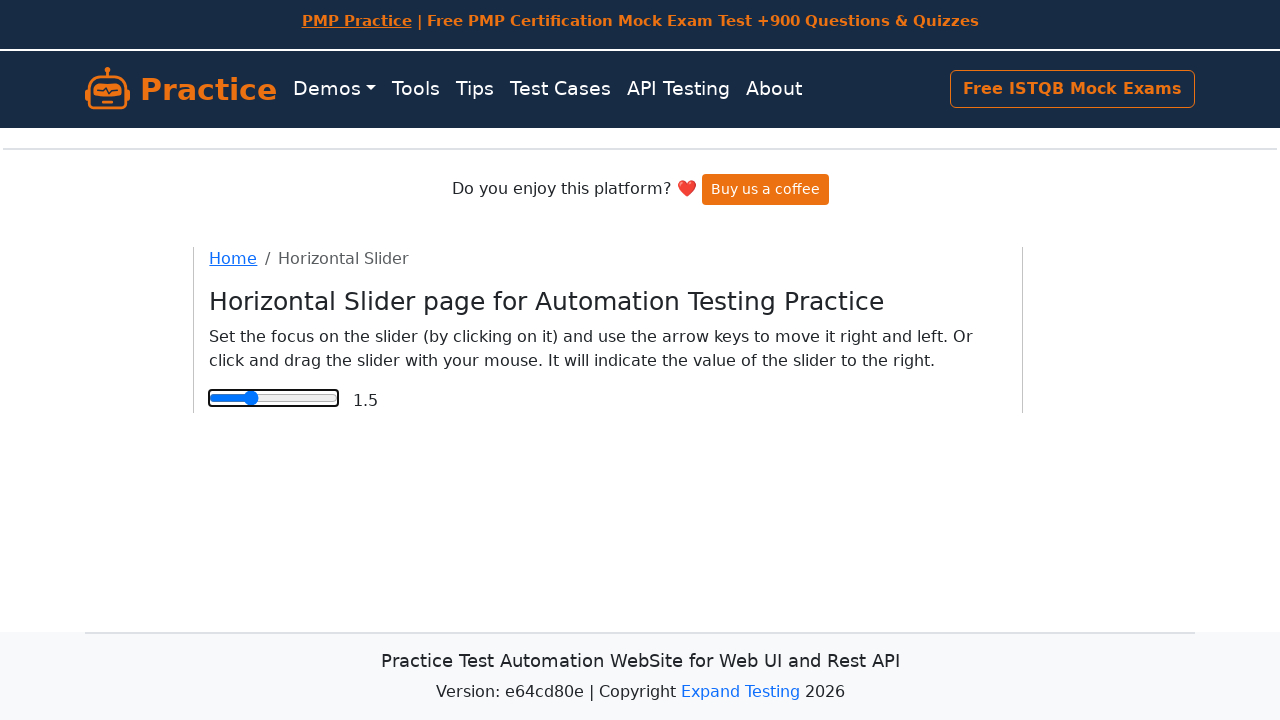